Tests social media links in the footer by verifying links to Twitter, YouTube, LinkedIn, Facebook, Telegram, and Instagram exist with correct domains.

Starting URL: https://selectorshub.com/xpath-practice-page/

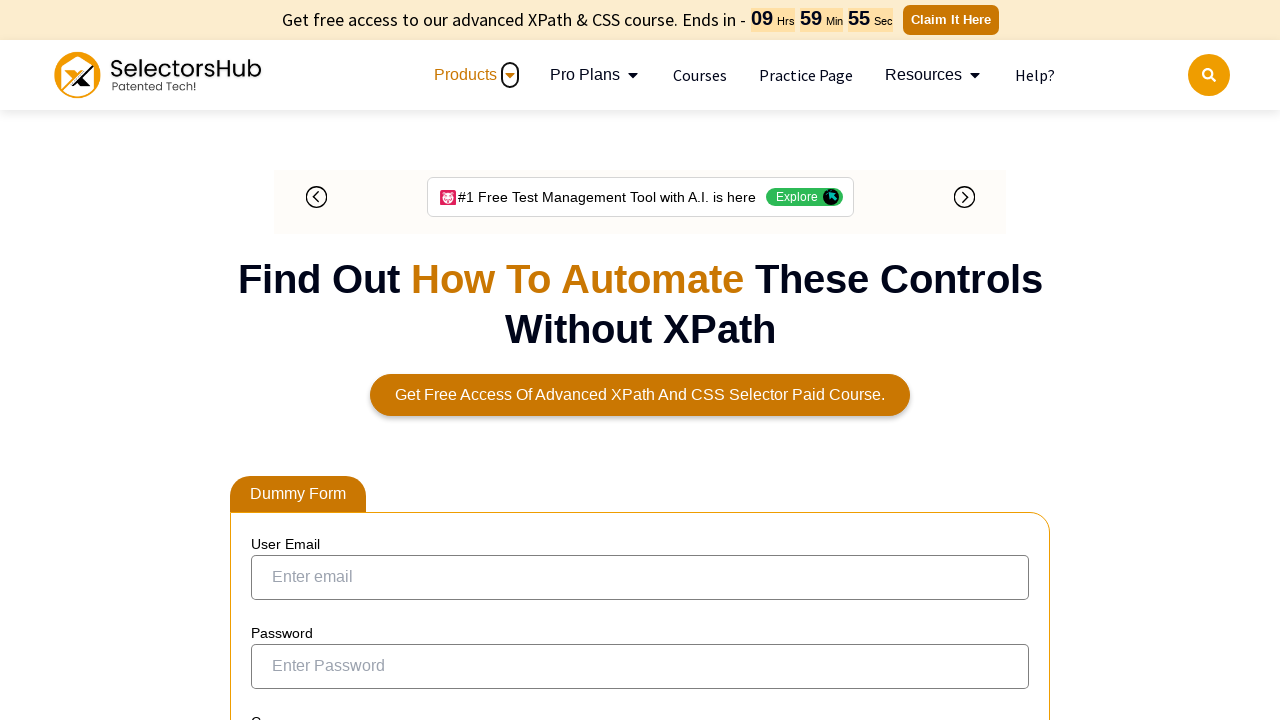

Scrolled to bottom of page to view footer
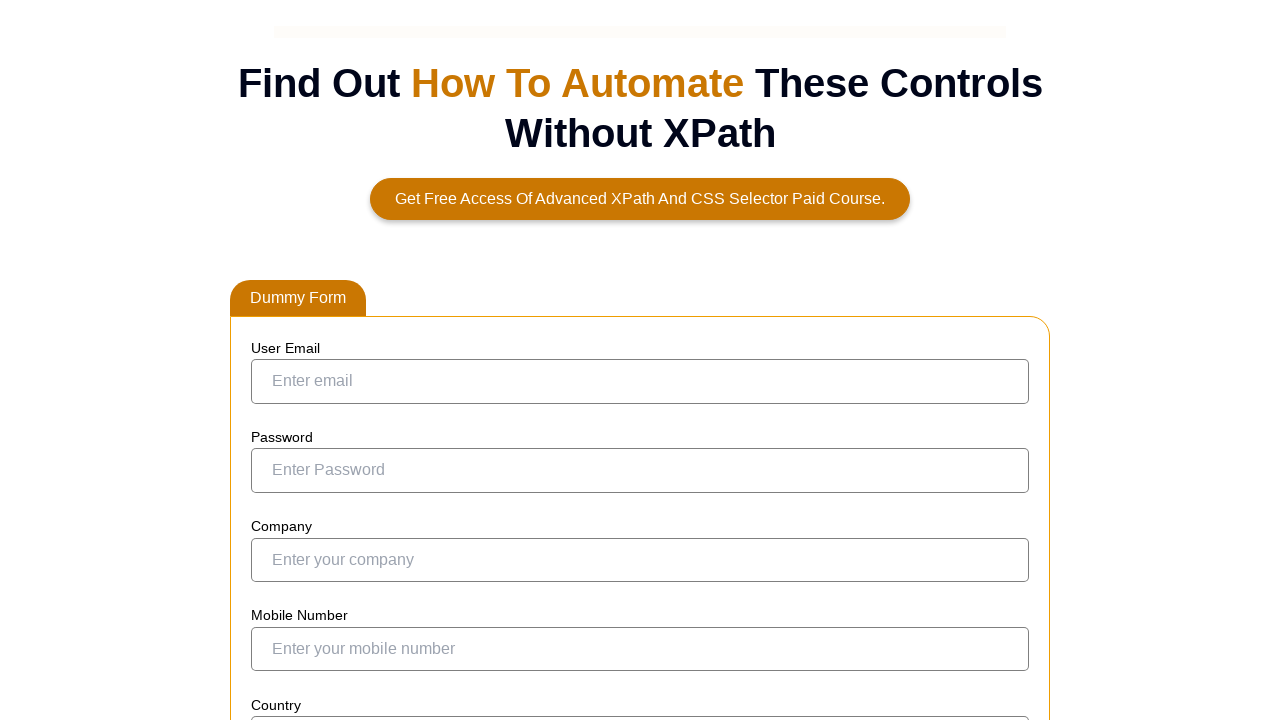

Located Twitter social media link element
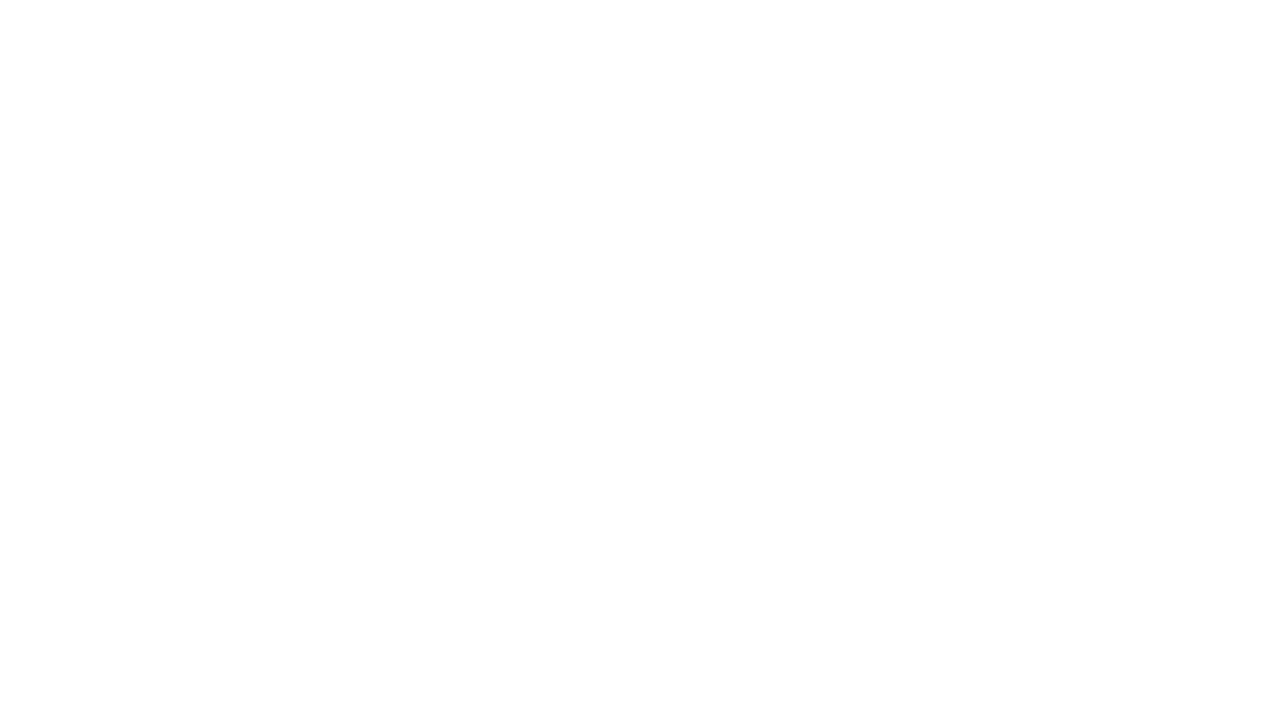

Located Youtube social media link element
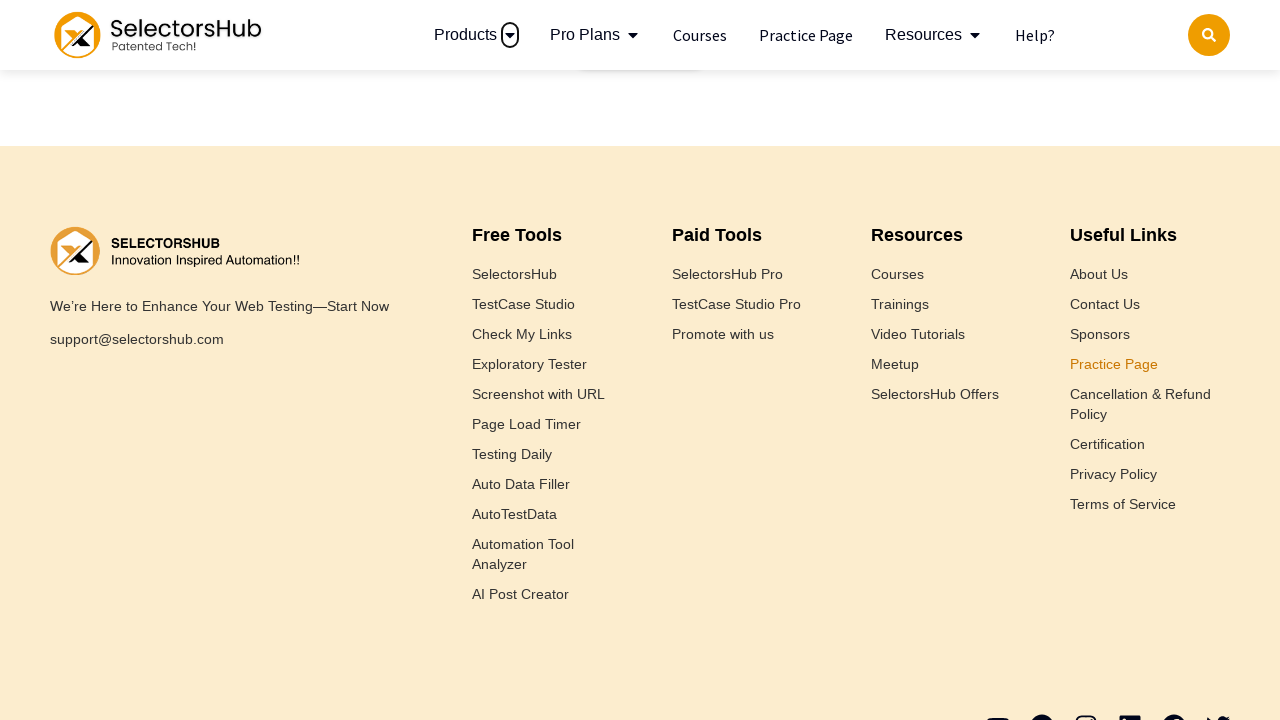

Located Linkedin social media link element
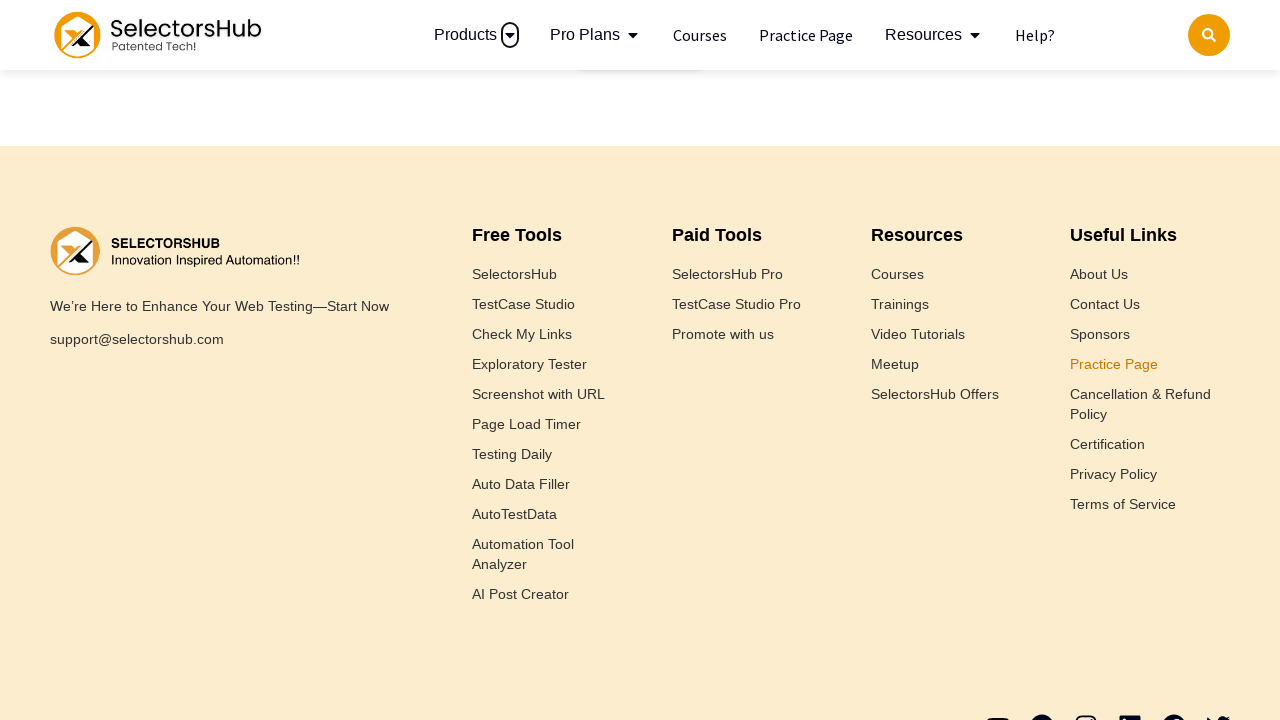

Located Facebook social media link element
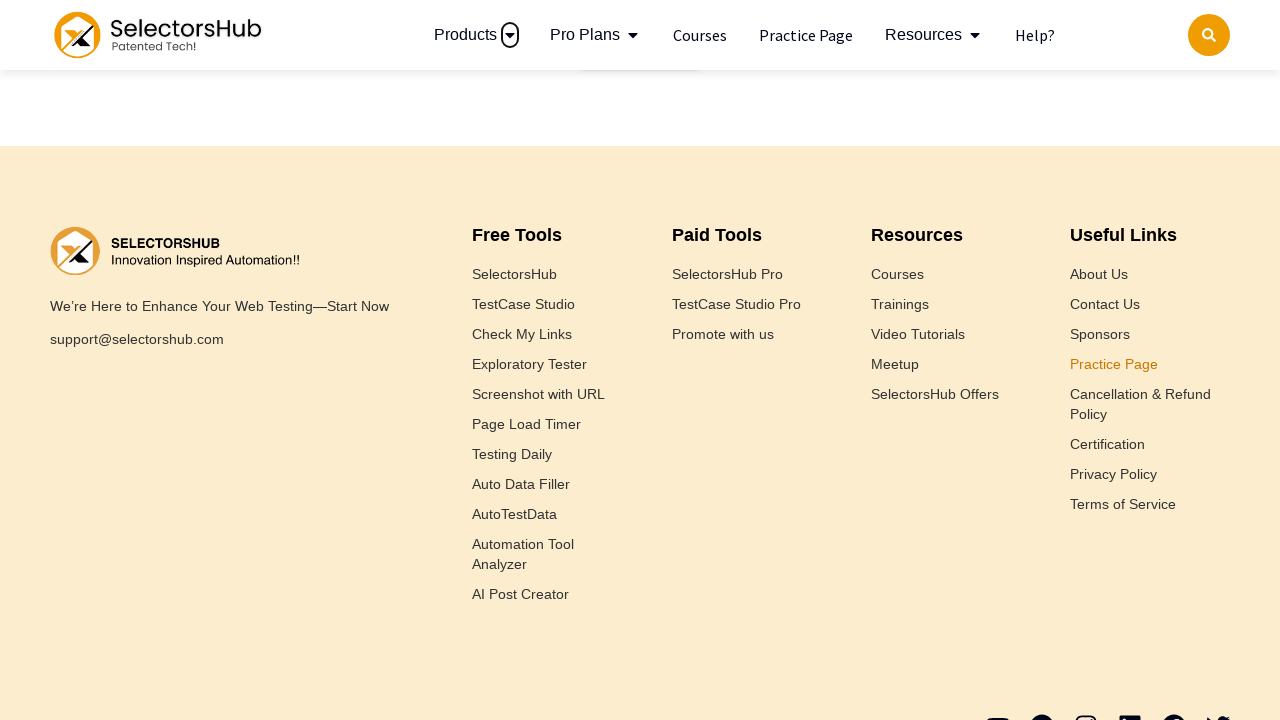

Located Telegram social media link element
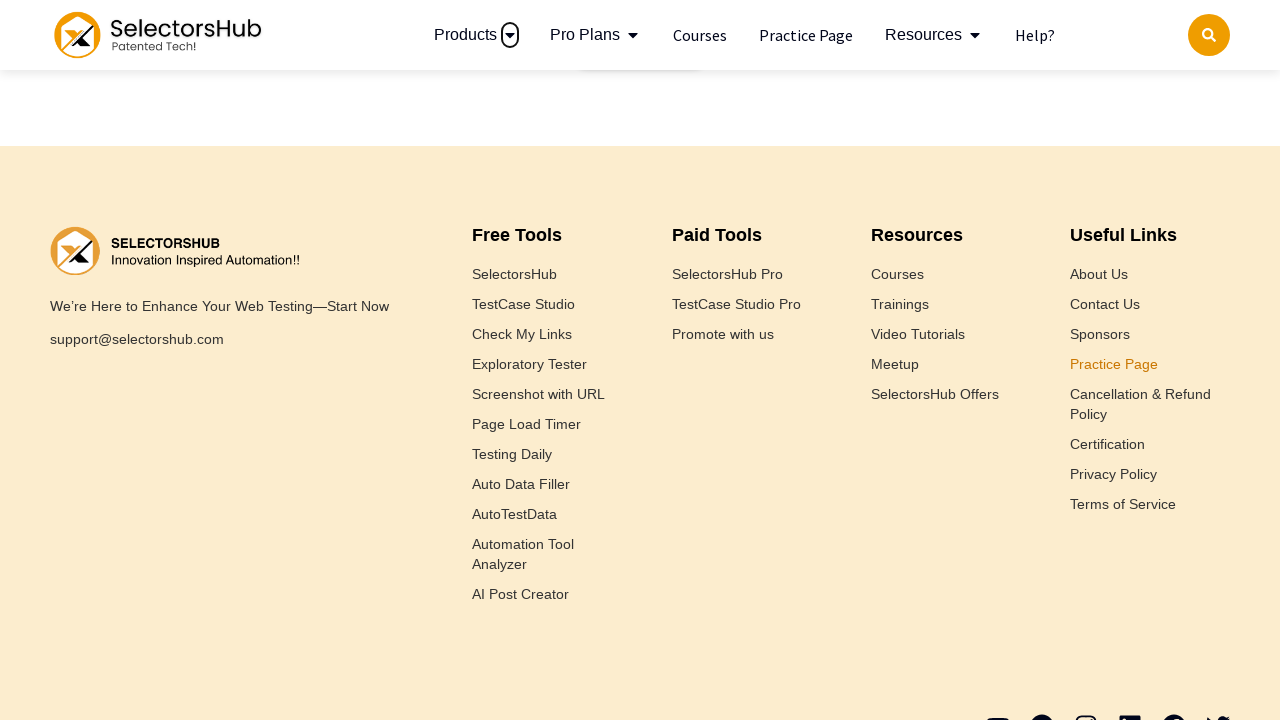

Located Instagram social media link element
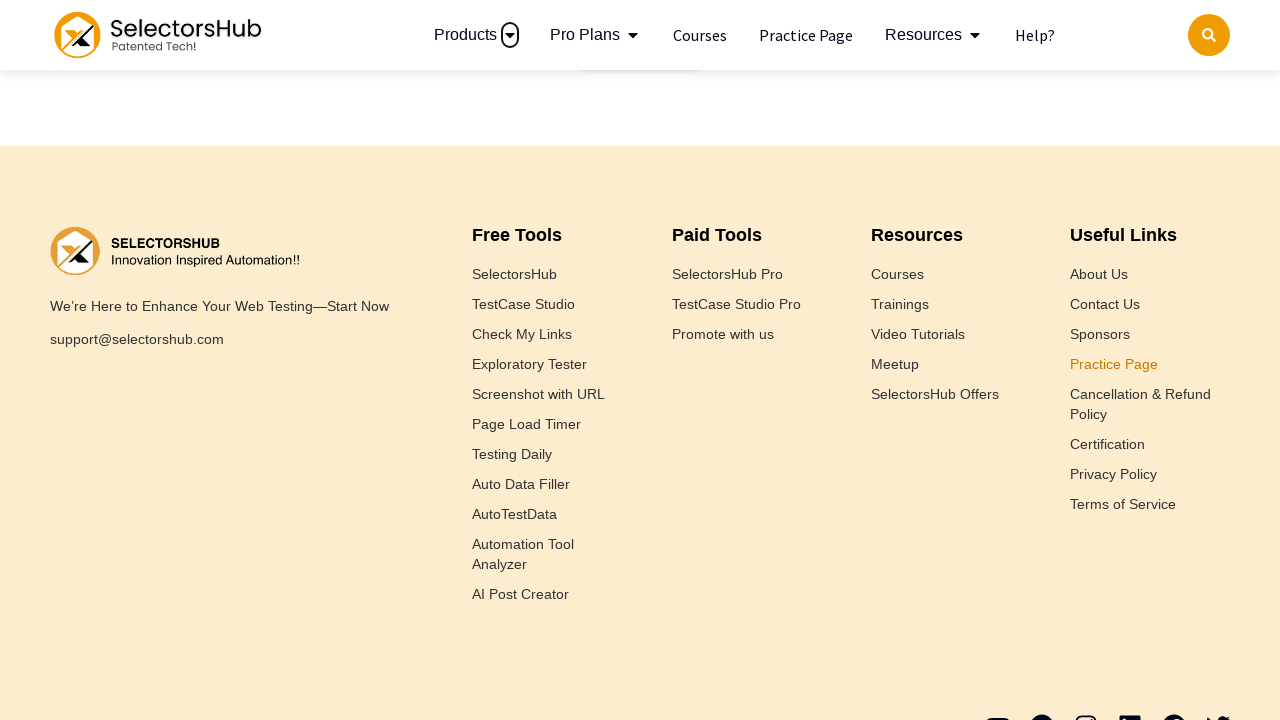

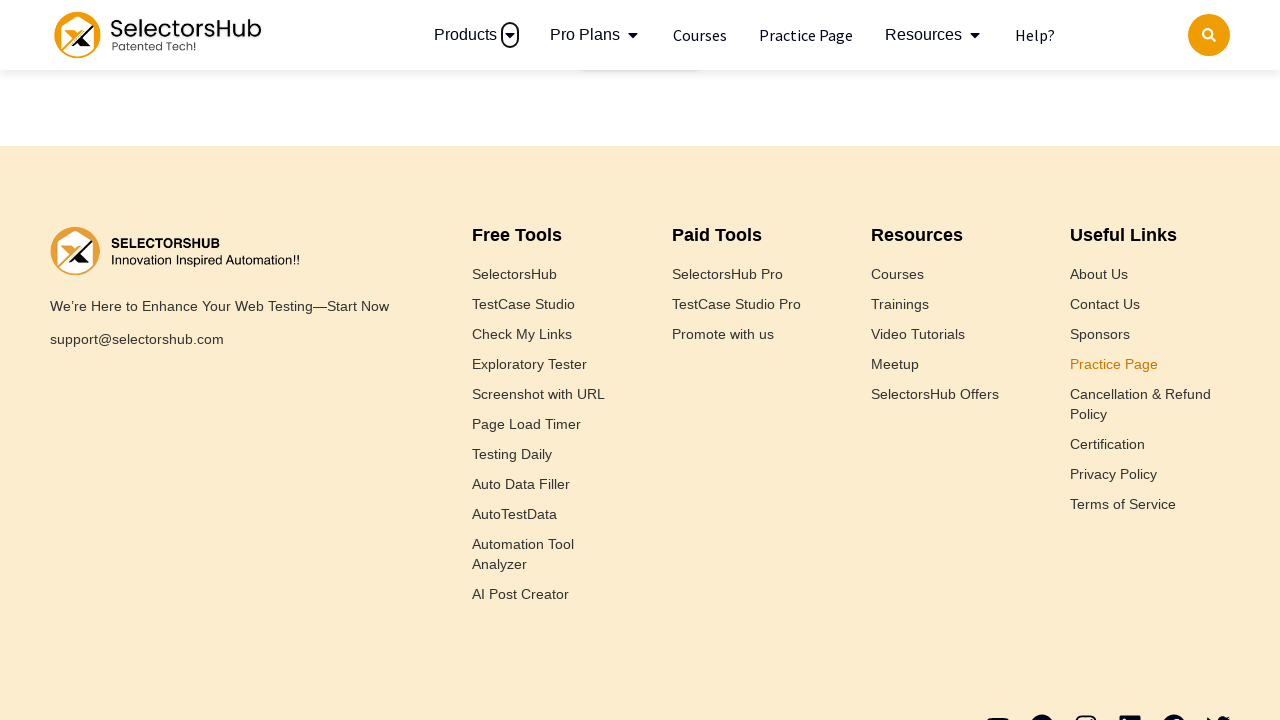